Navigates to NYC traffic camera listing page, clicks on camera rows to view camera details in a popup dialog, closes the dialog, and navigates through multiple pages of camera listings.

Starting URL: https://webcams.nyctmc.org/cameras-list

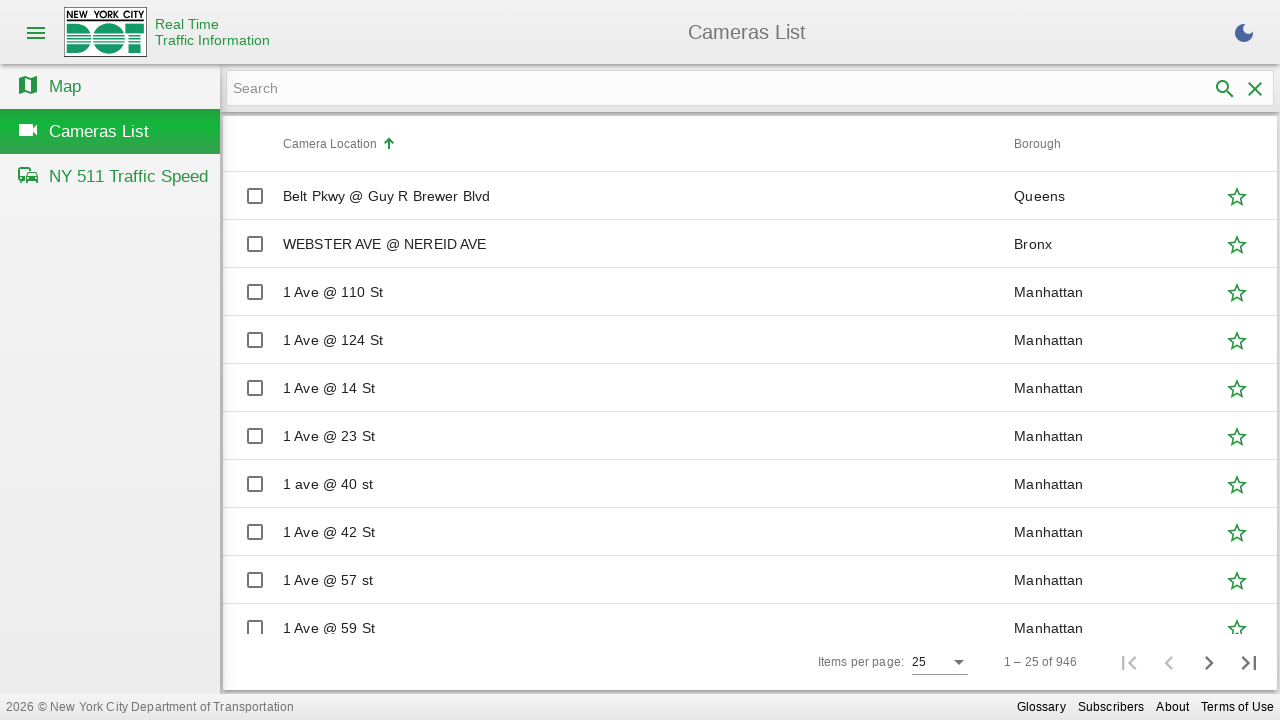

Waited for camera table to load
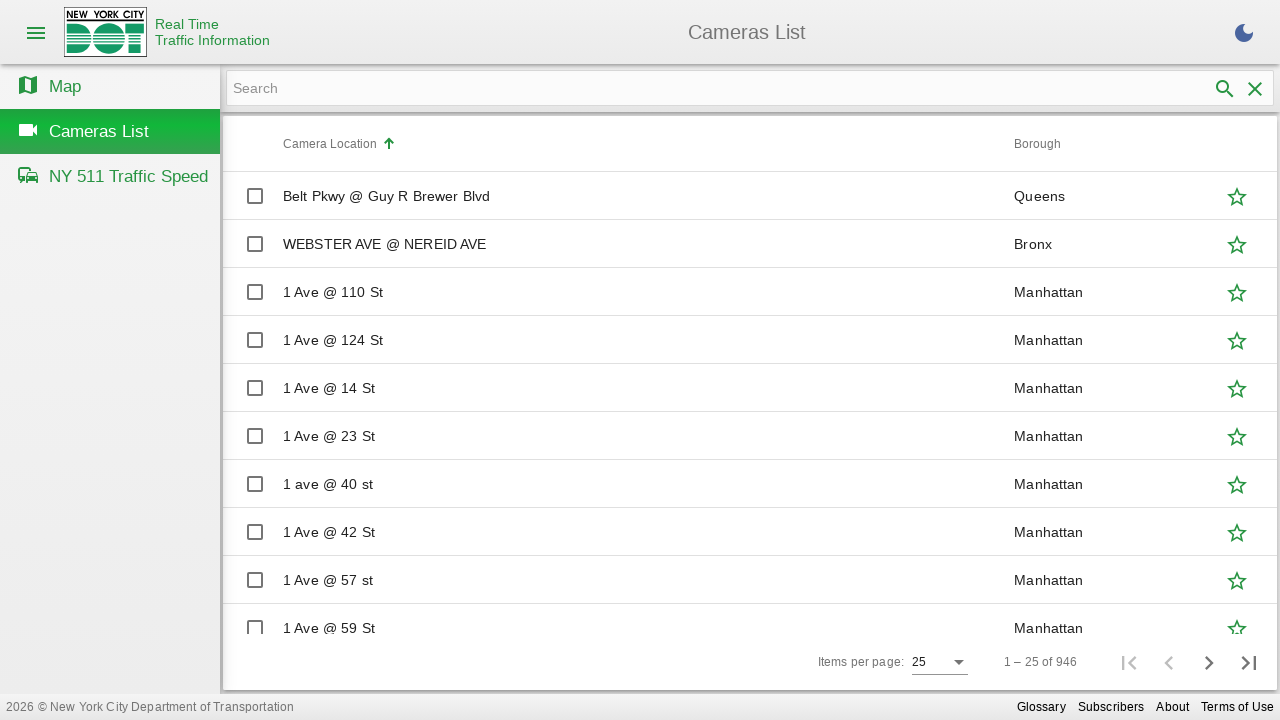

Retrieved 25 camera rows from the table
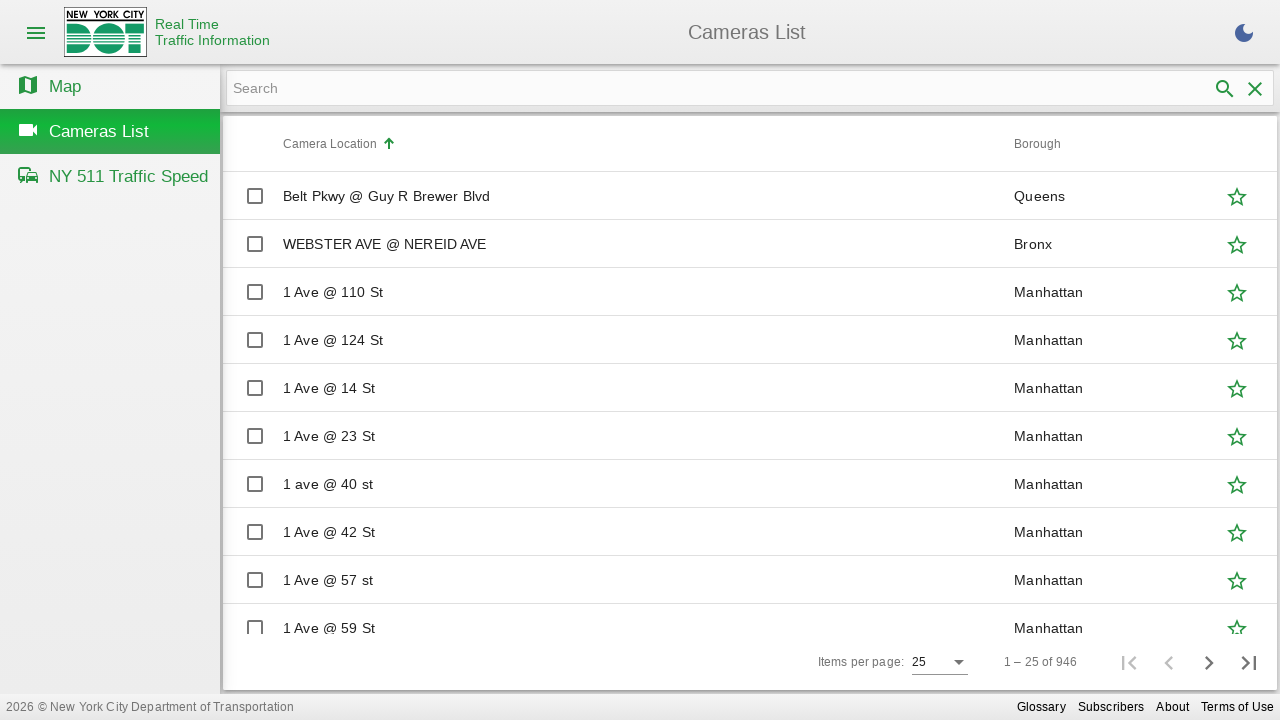

Selected camera row 1 from the table
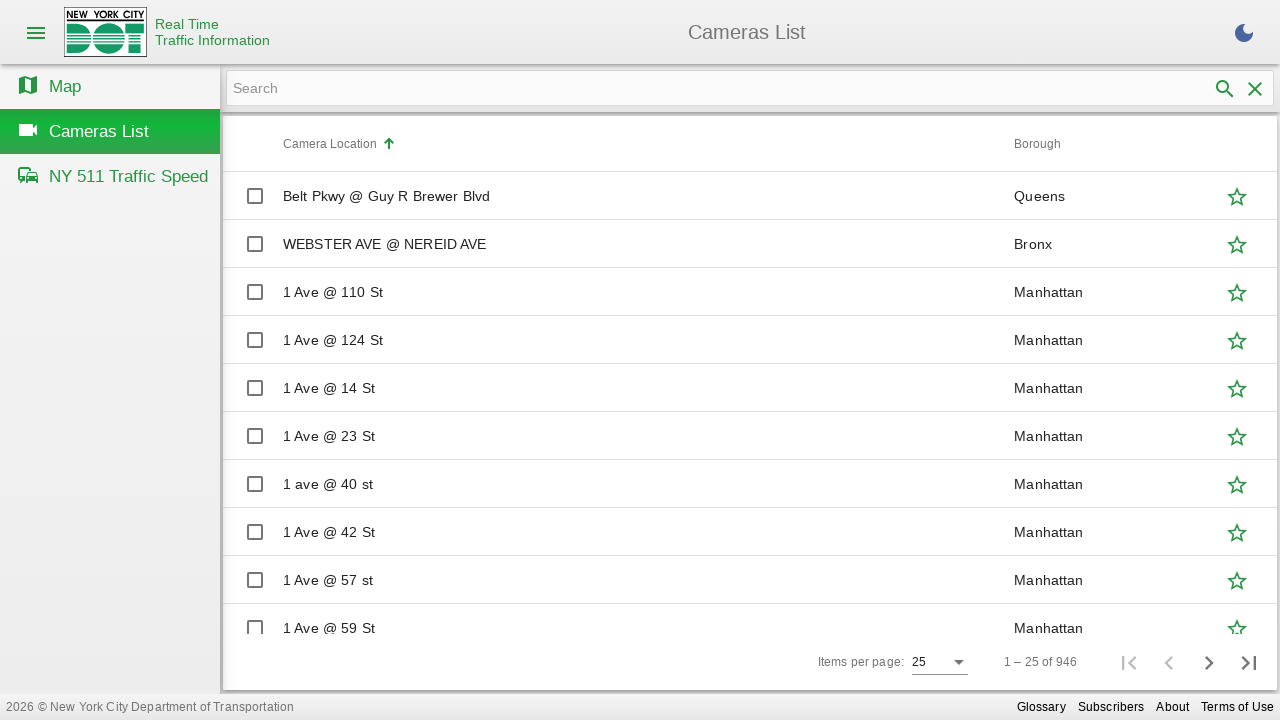

Scrolled camera row 1 into view
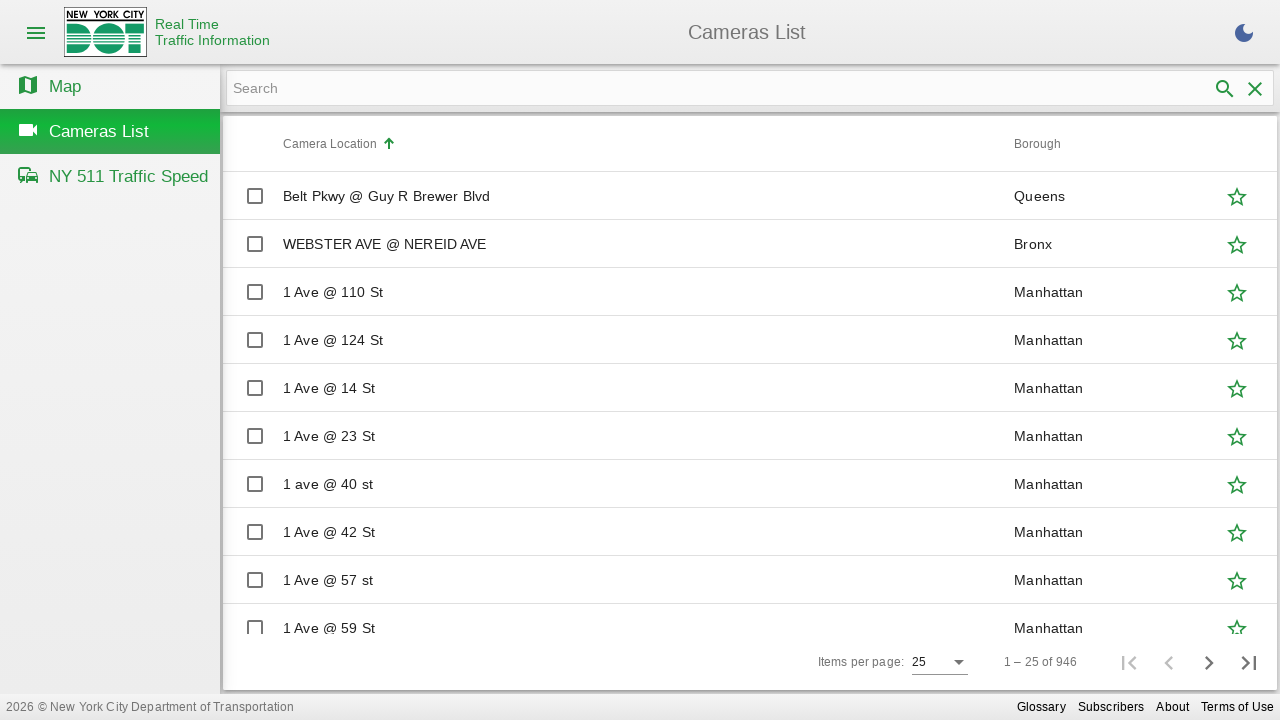

Clicked on camera row 1 at (750, 196) on tbody[role='rowgroup'] tr >> nth=0
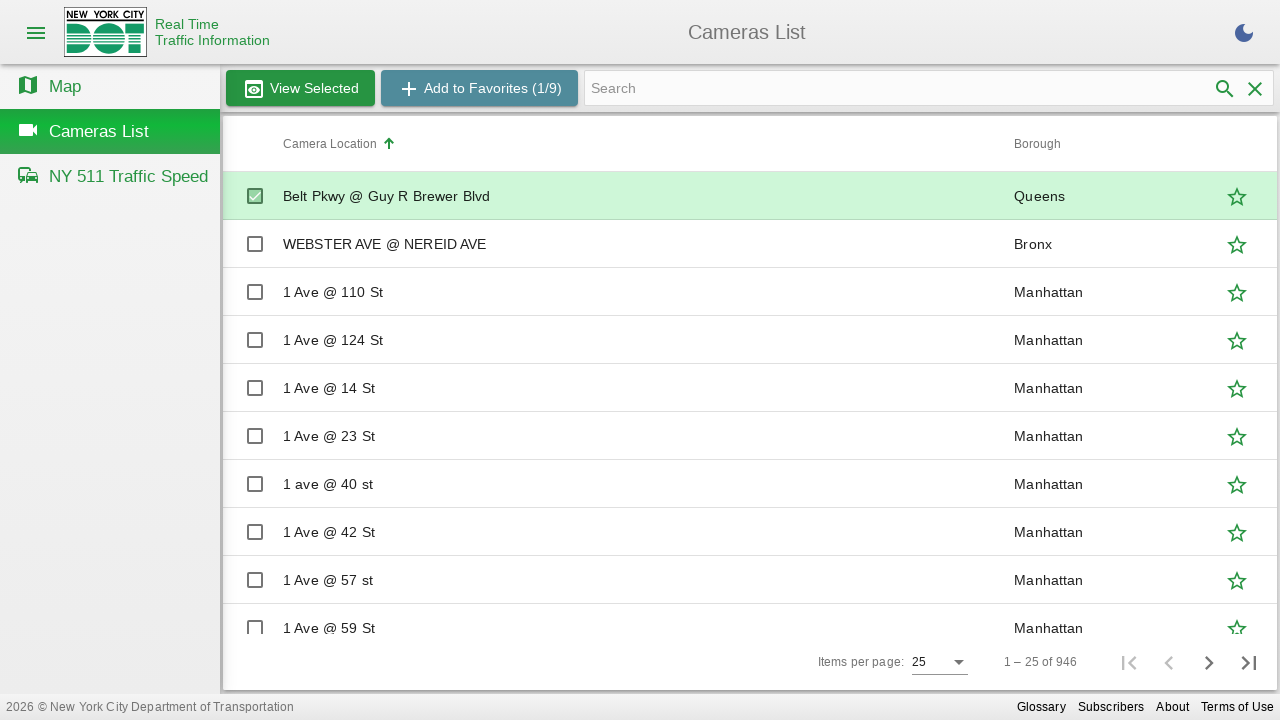

Clicked 'View Selected' button to open camera details at (254, 89) on text=View Selected
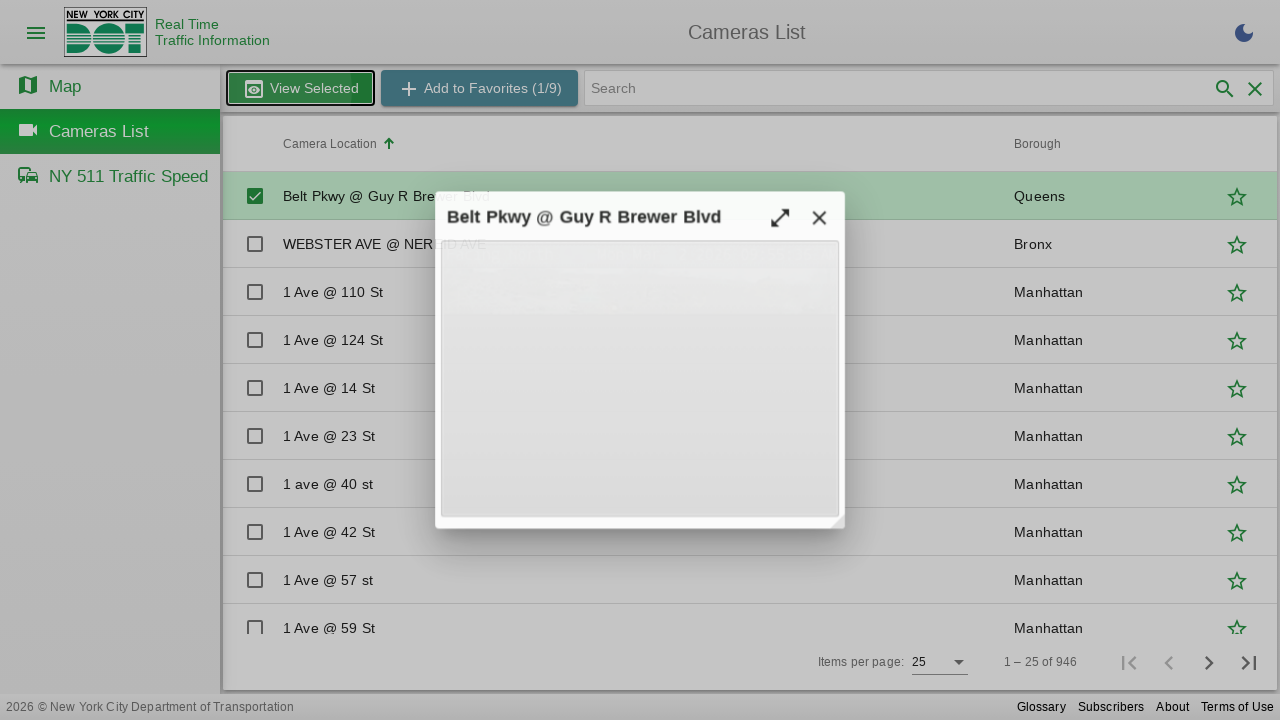

Camera details popup dialog loaded with image
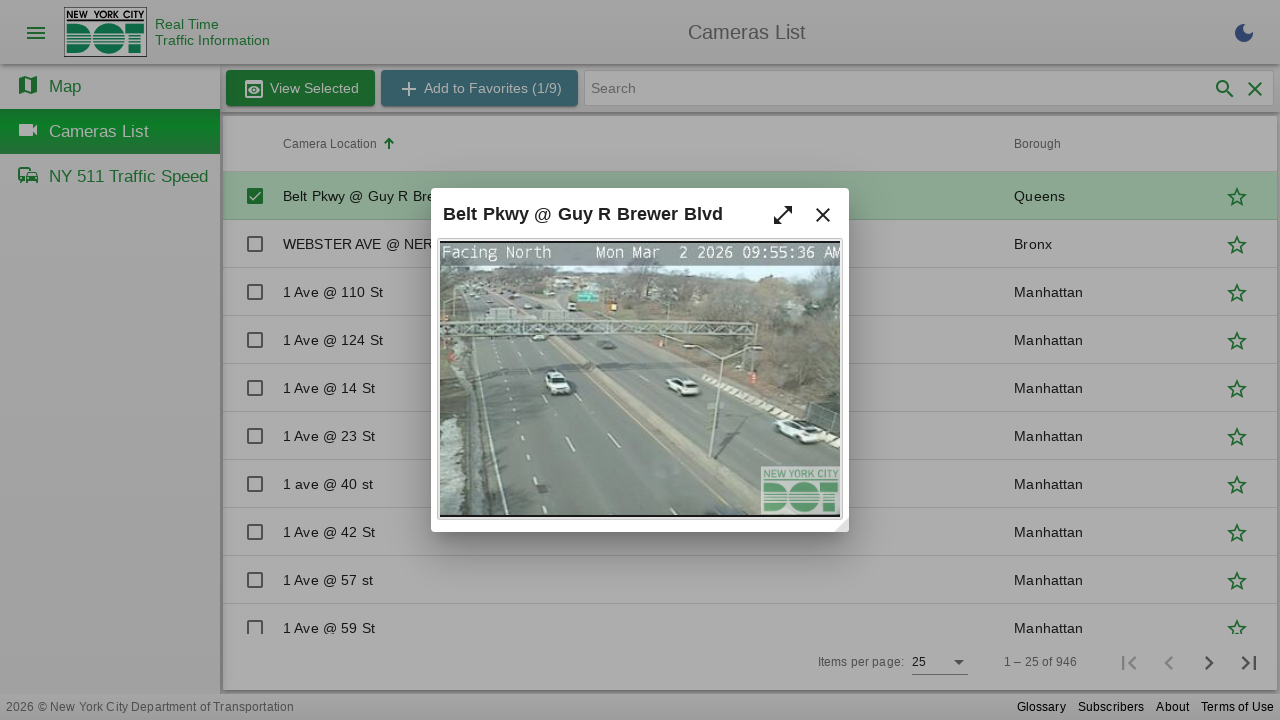

Clicked close button to dismiss camera details popup at (823, 214) on button[mattooltip="Close dialog"]
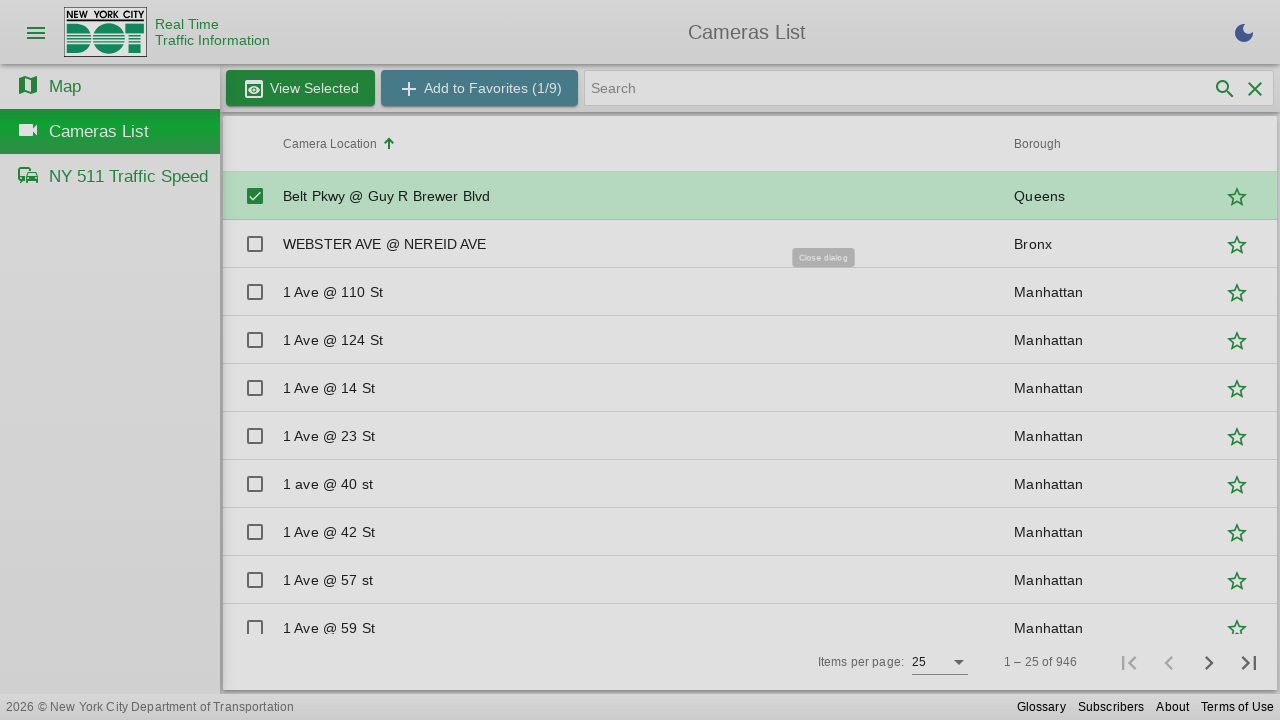

Waited for popup dialog to close
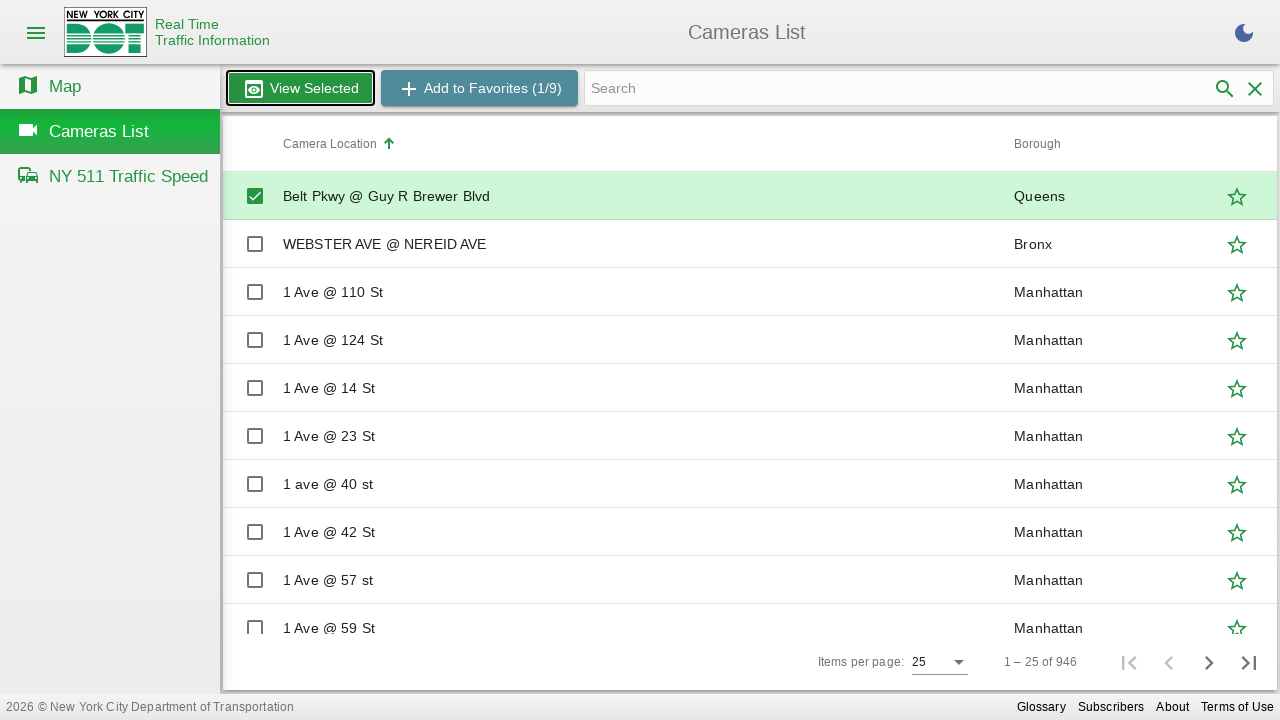

Selected camera row 2 from the table
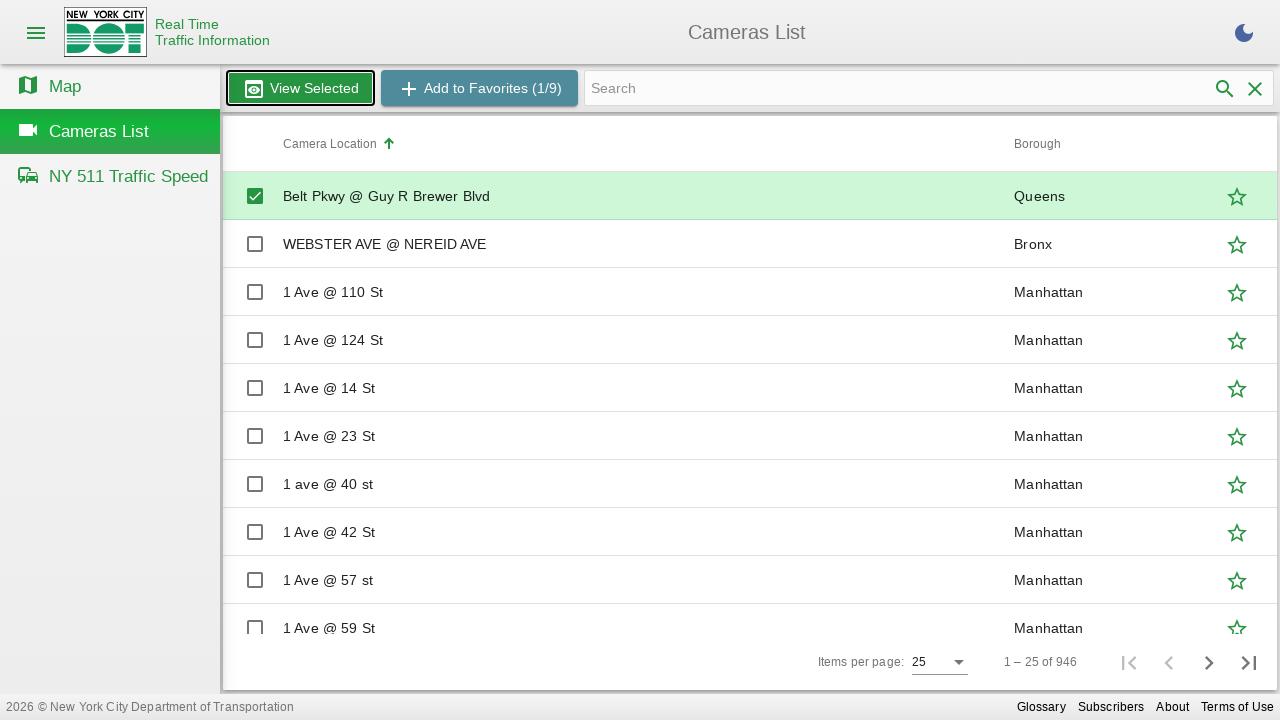

Scrolled camera row 2 into view
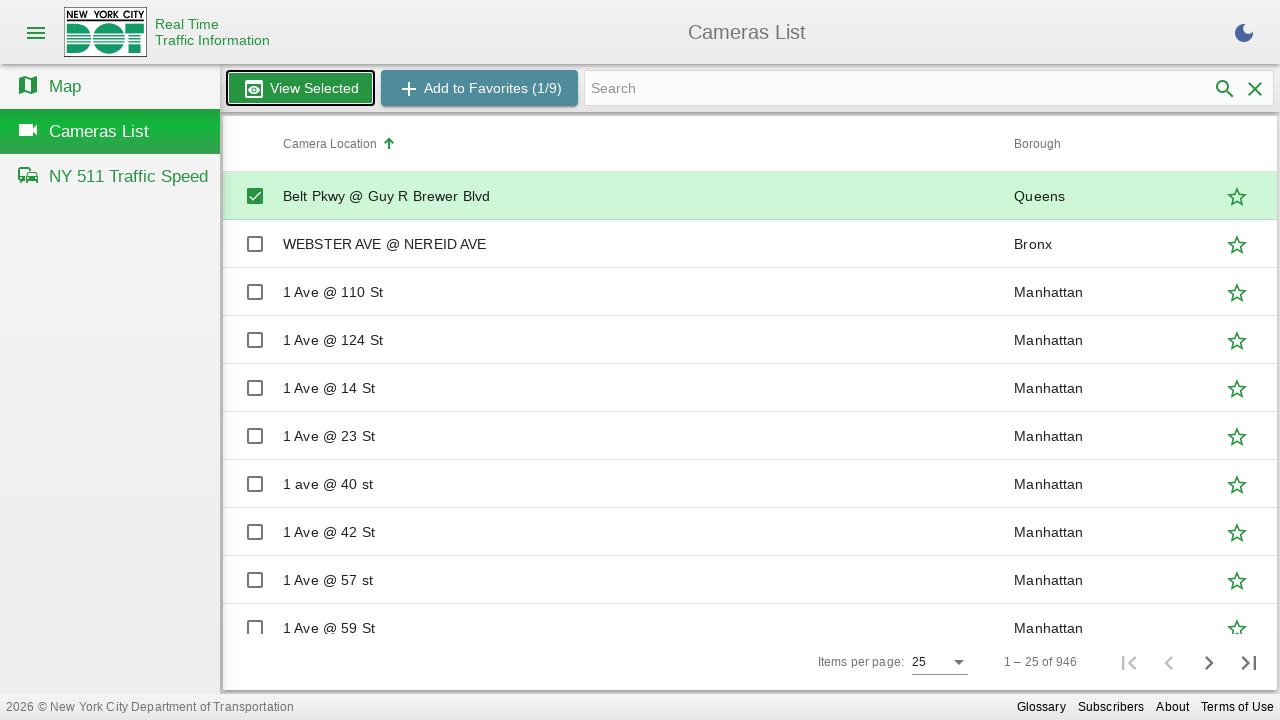

Clicked on camera row 2 at (750, 244) on tbody[role='rowgroup'] tr >> nth=1
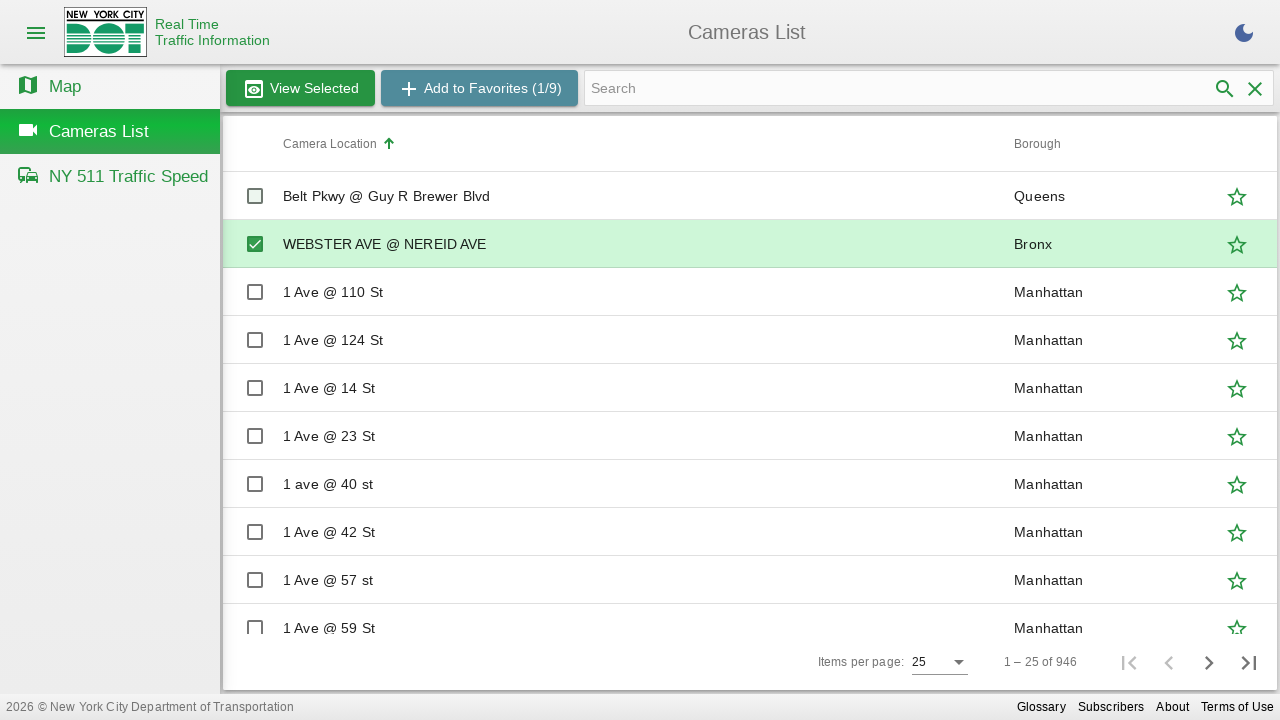

Clicked 'View Selected' button to open camera details at (254, 89) on text=View Selected
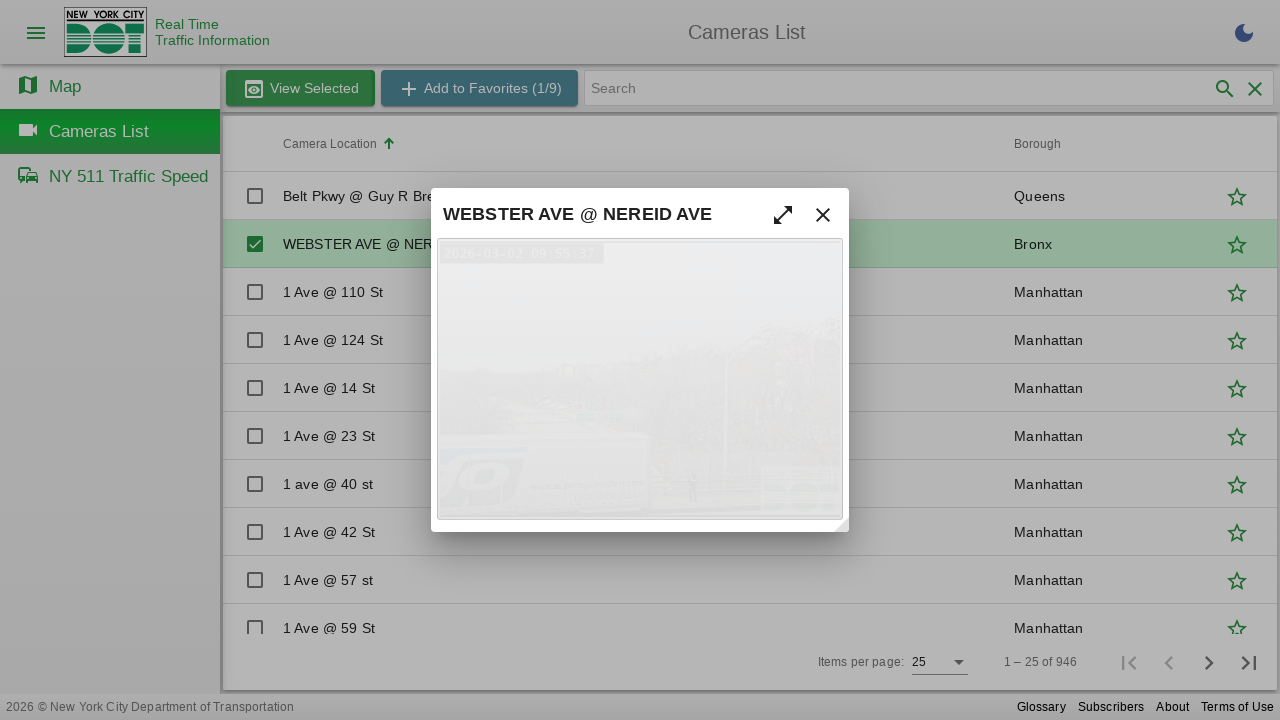

Camera details popup dialog loaded with image
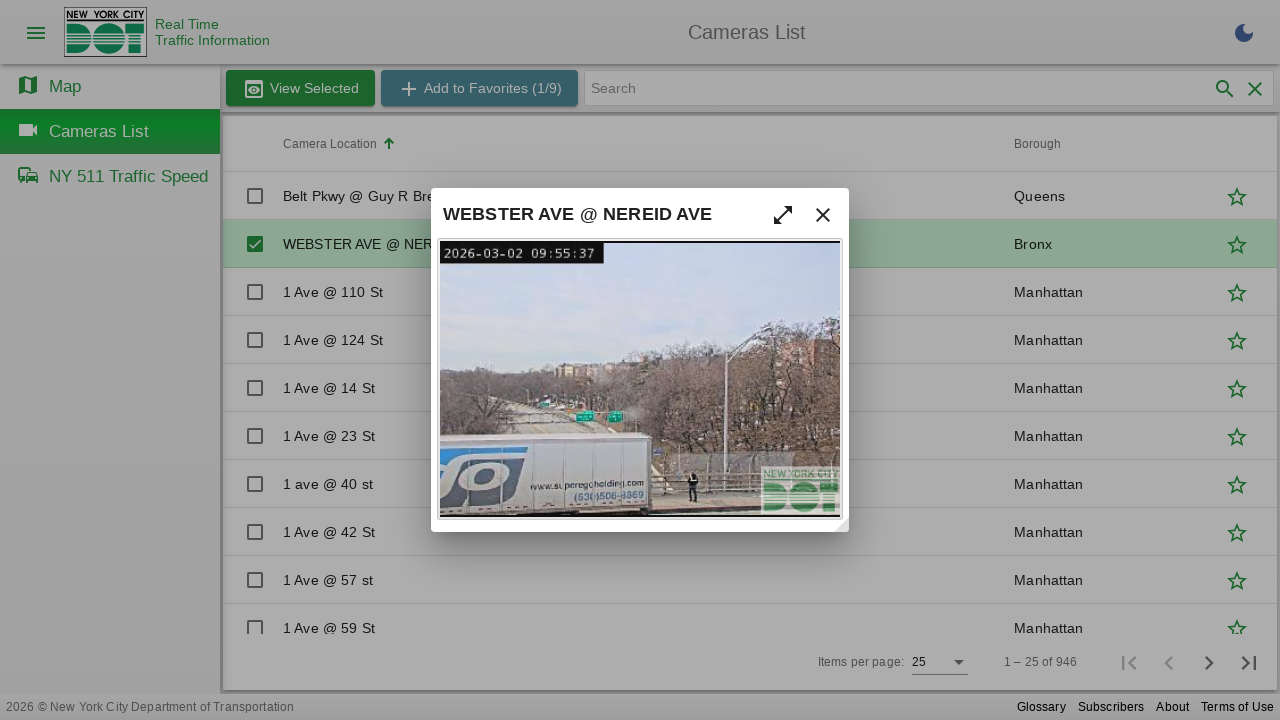

Clicked close button to dismiss camera details popup at (823, 214) on button[mattooltip="Close dialog"]
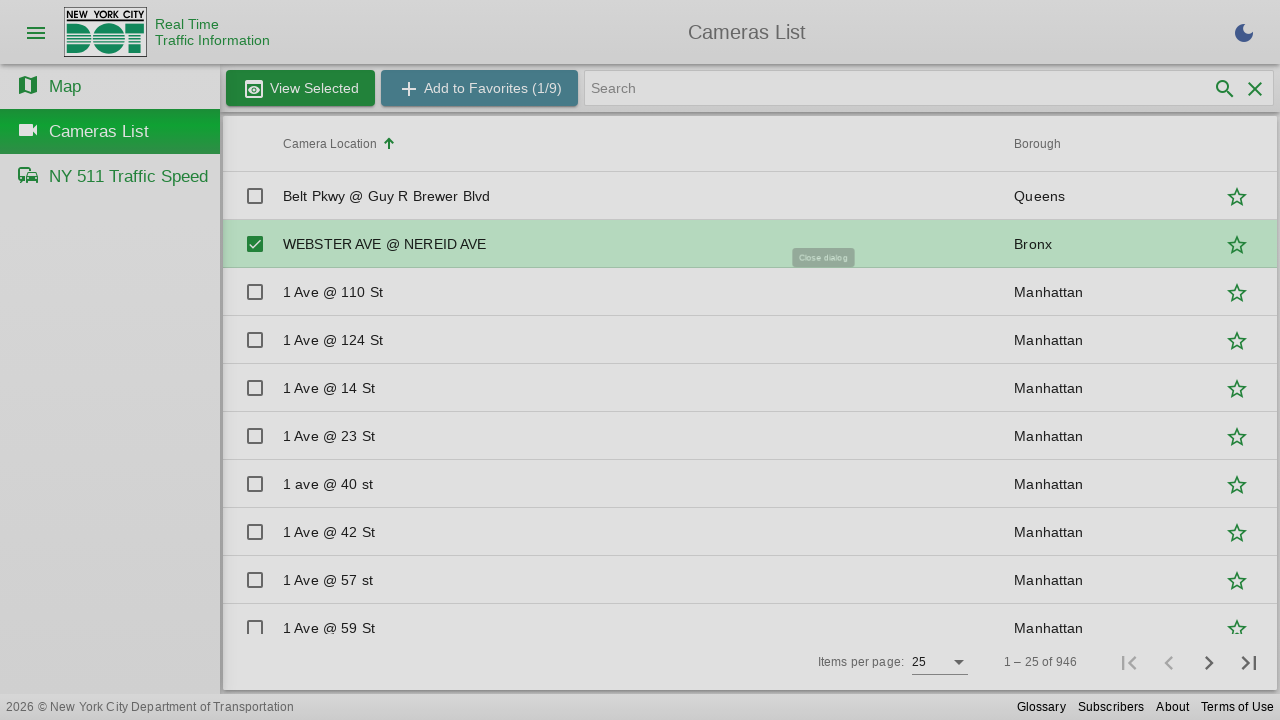

Waited for popup dialog to close
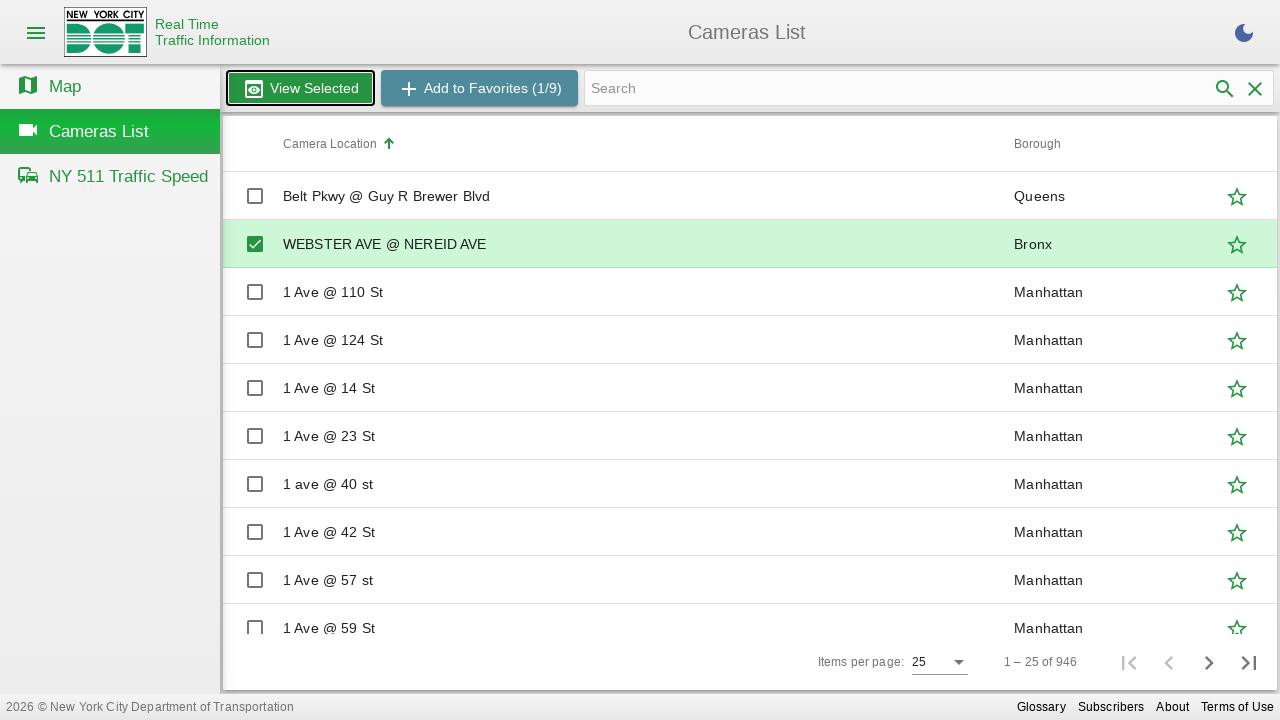

Selected camera row 3 from the table
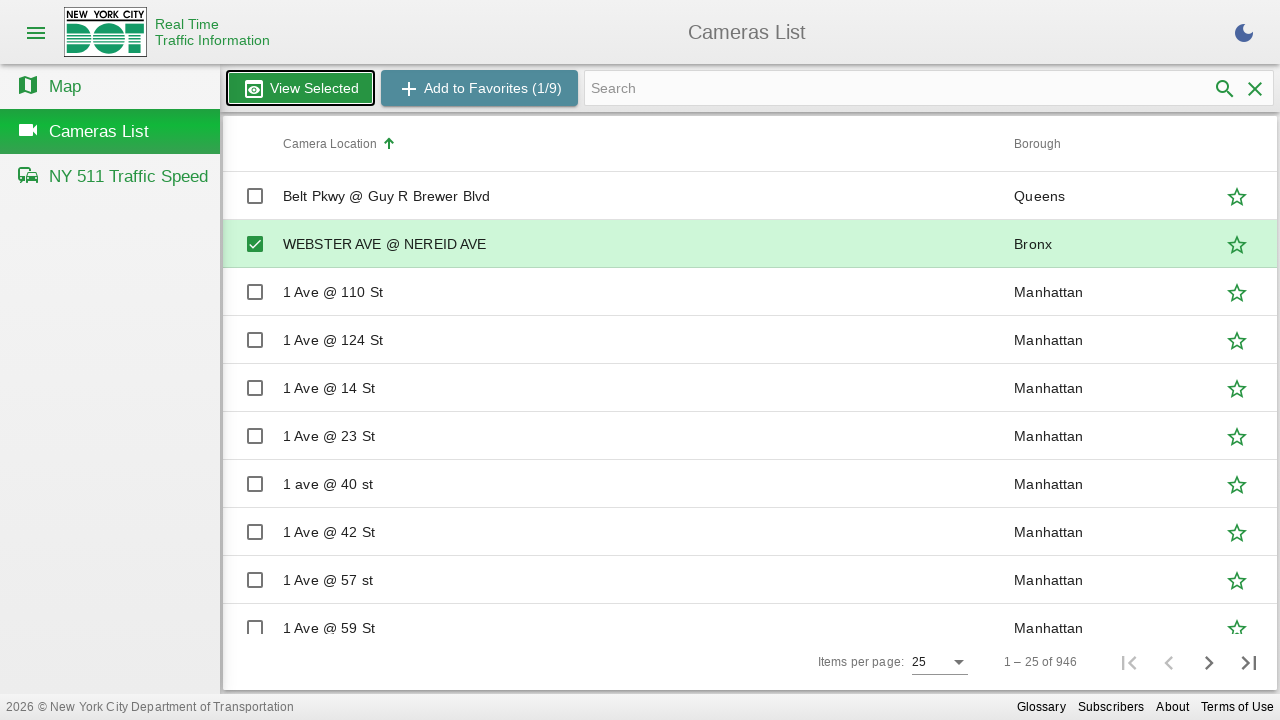

Scrolled camera row 3 into view
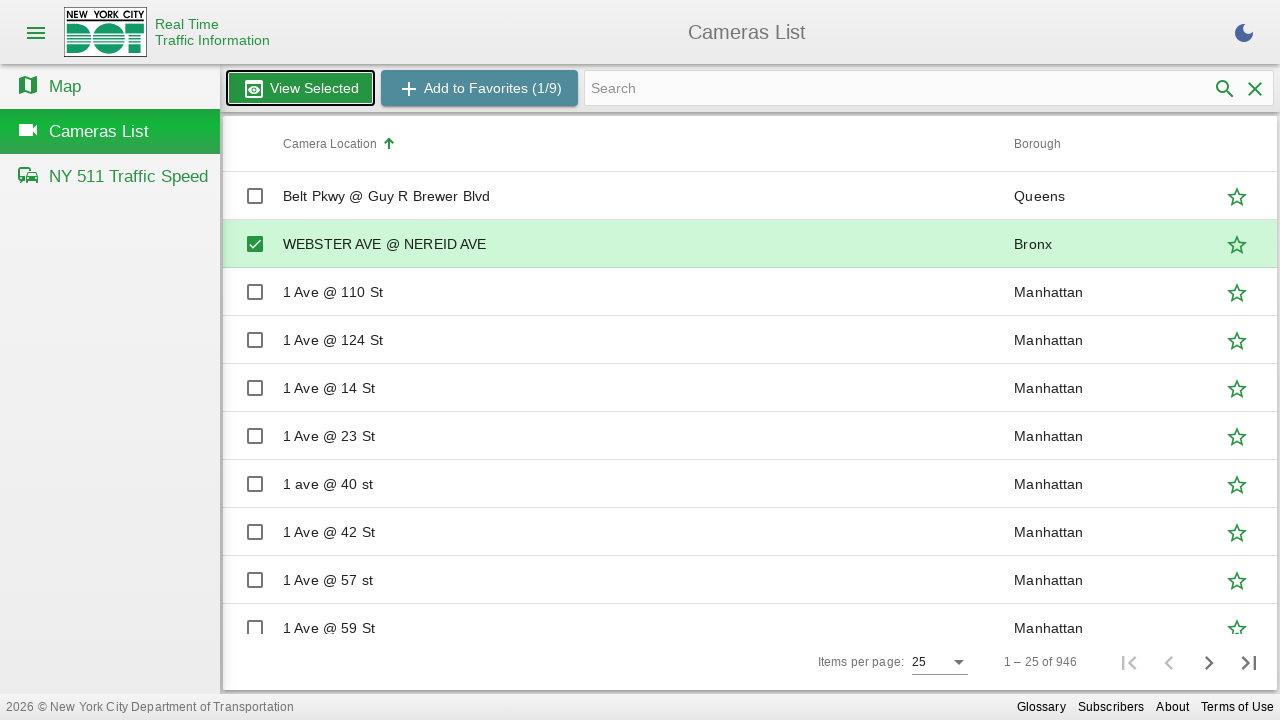

Clicked on camera row 3 at (750, 292) on tbody[role='rowgroup'] tr >> nth=2
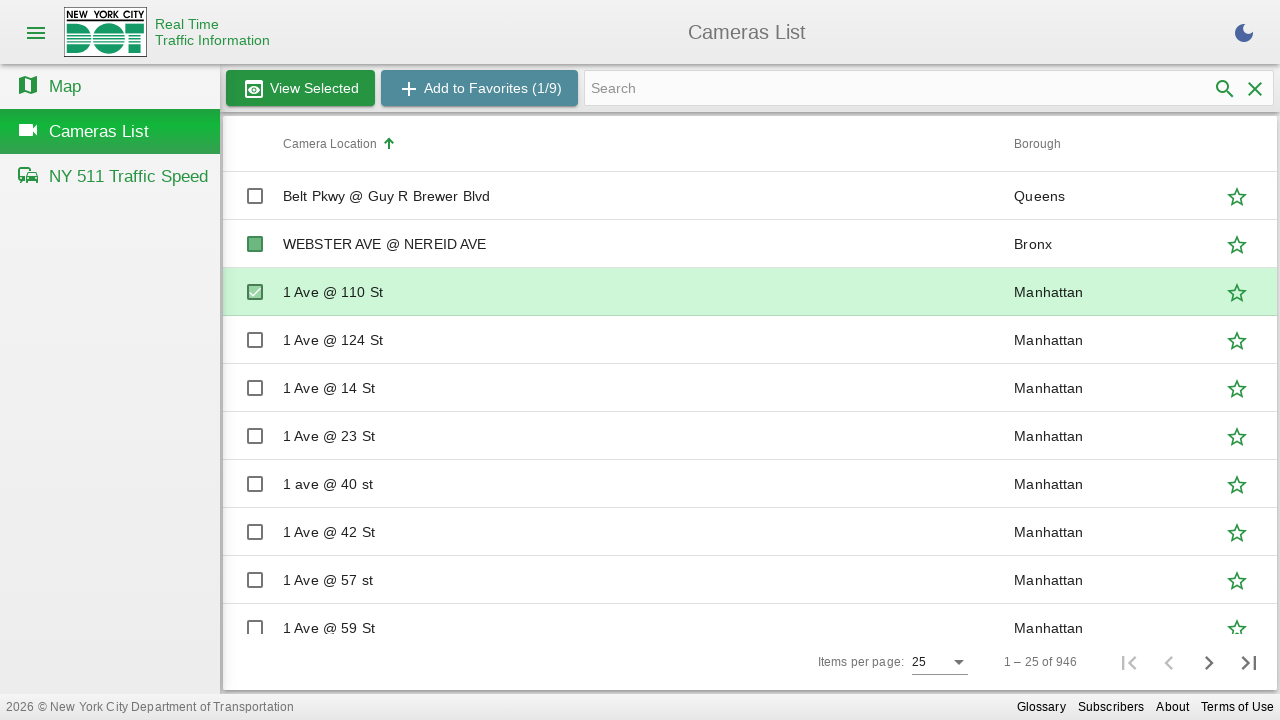

Clicked 'View Selected' button to open camera details at (254, 89) on text=View Selected
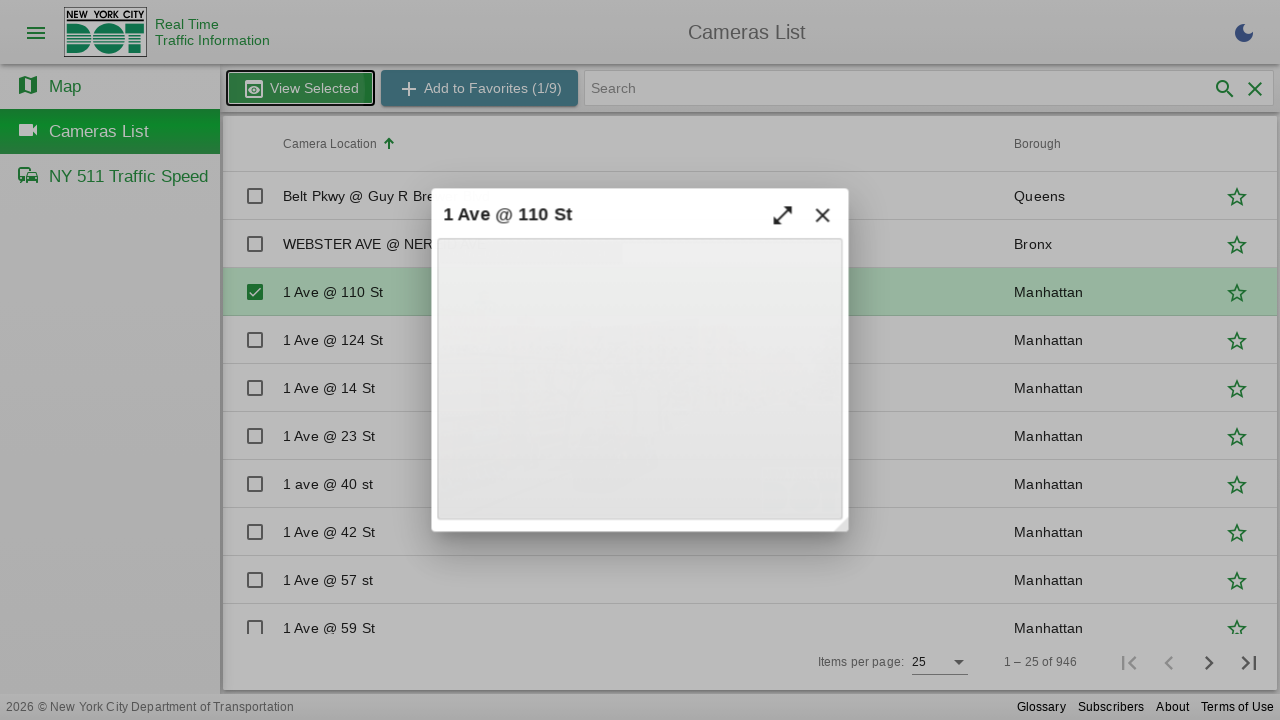

Camera details popup dialog loaded with image
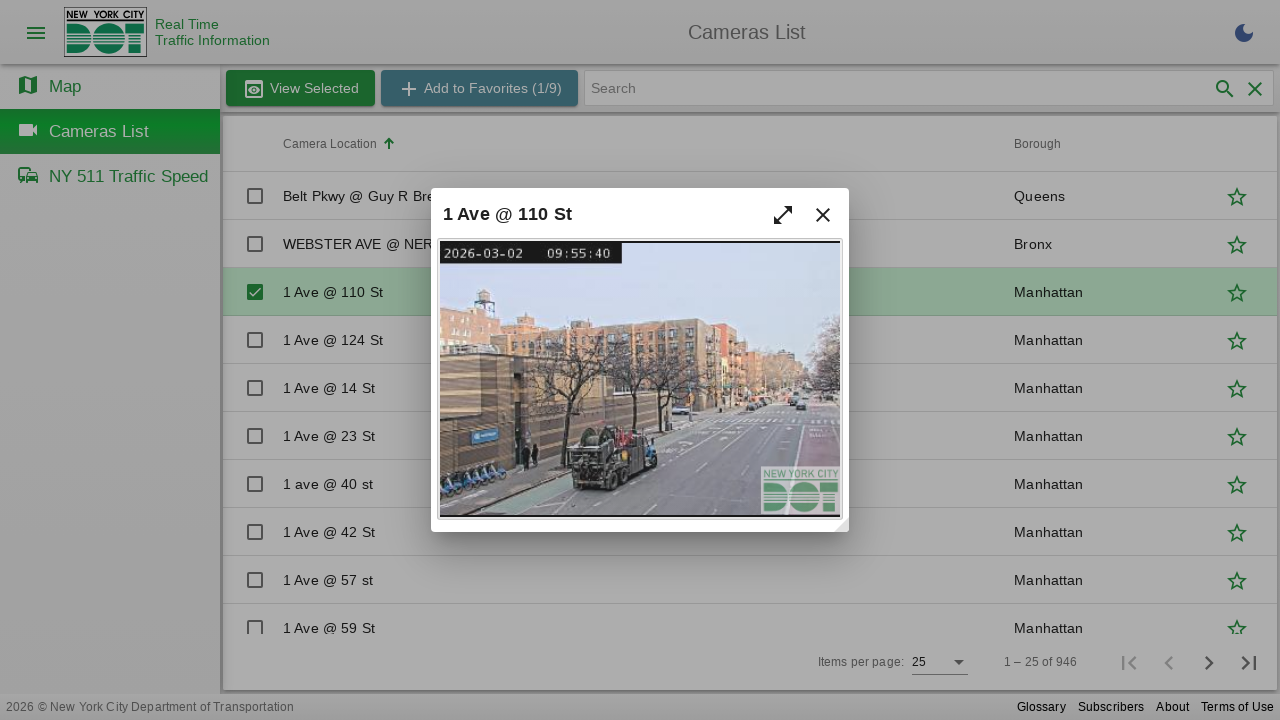

Clicked close button to dismiss camera details popup at (823, 214) on button[mattooltip="Close dialog"]
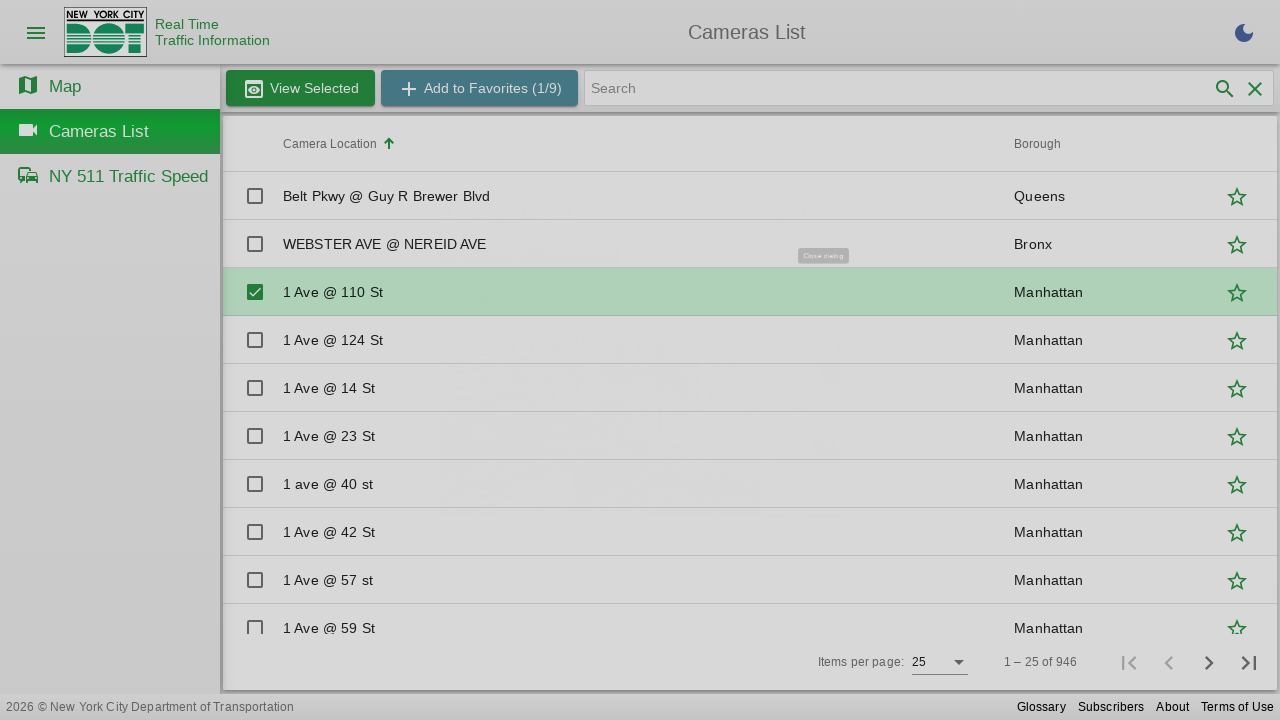

Waited for popup dialog to close
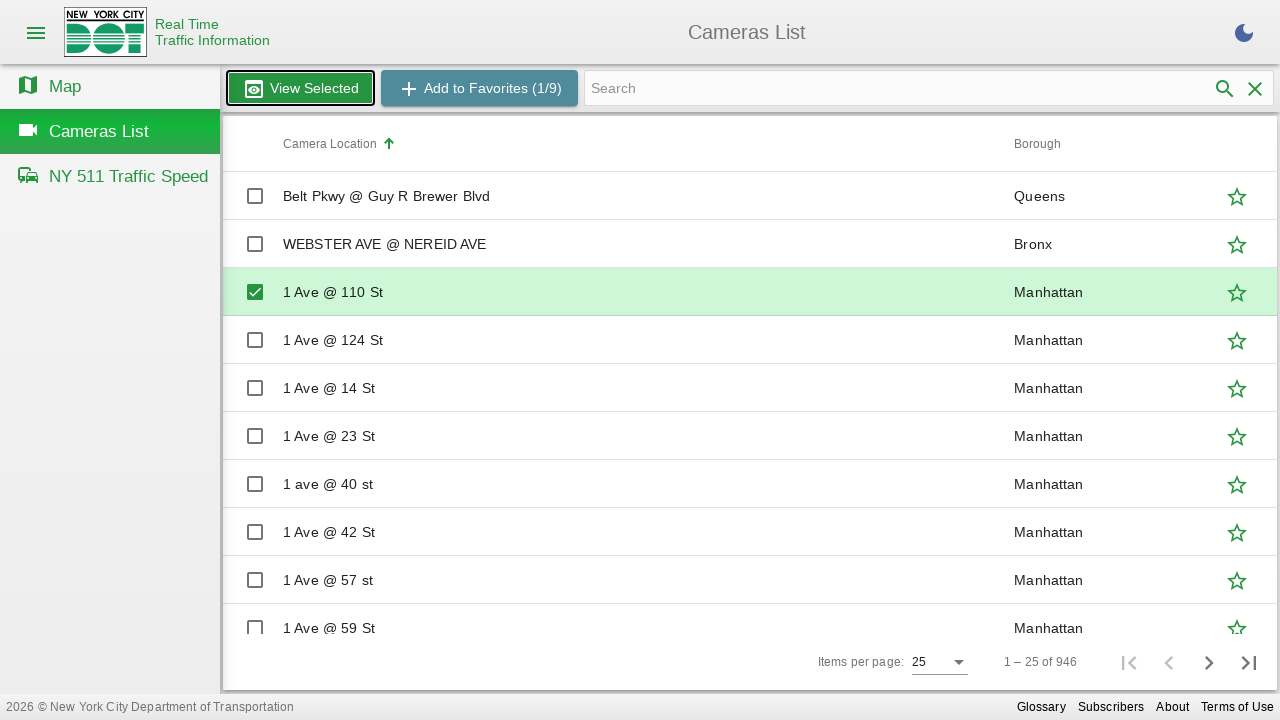

Clicked 'Next page' button to navigate to next page of camera listings at (1209, 662) on button[aria-label="Next page"]
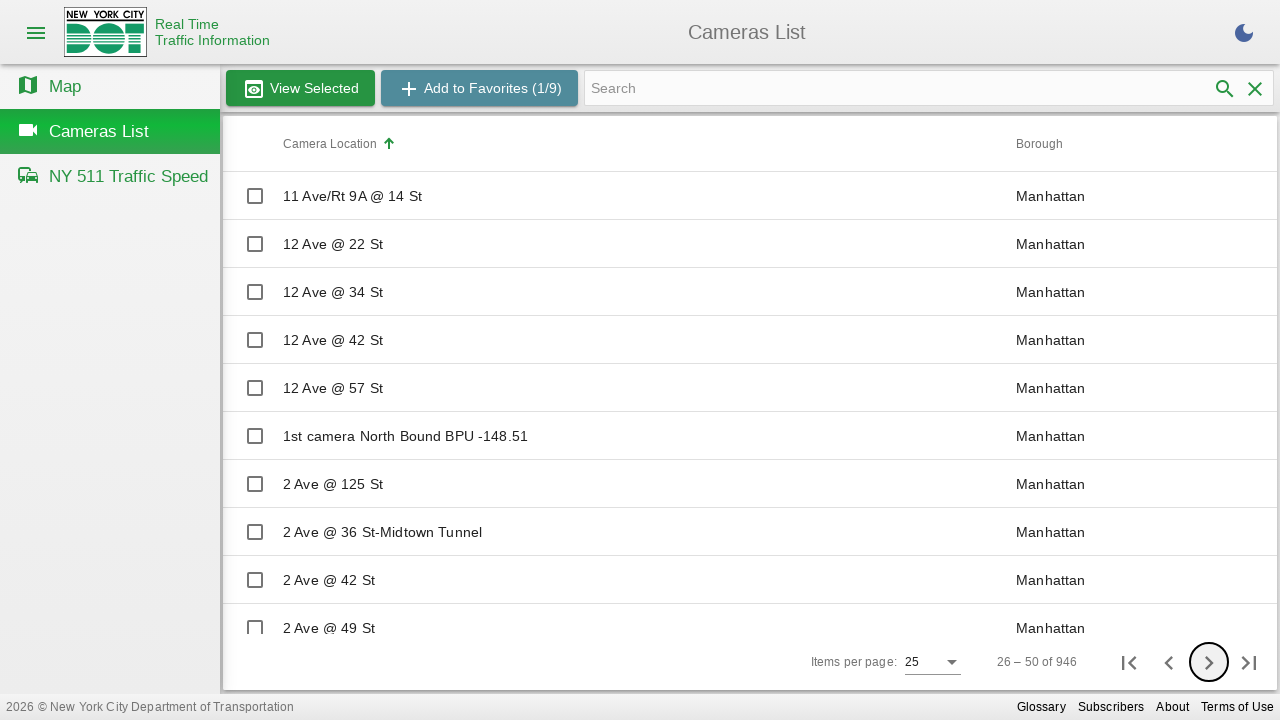

Next page of camera listings loaded successfully
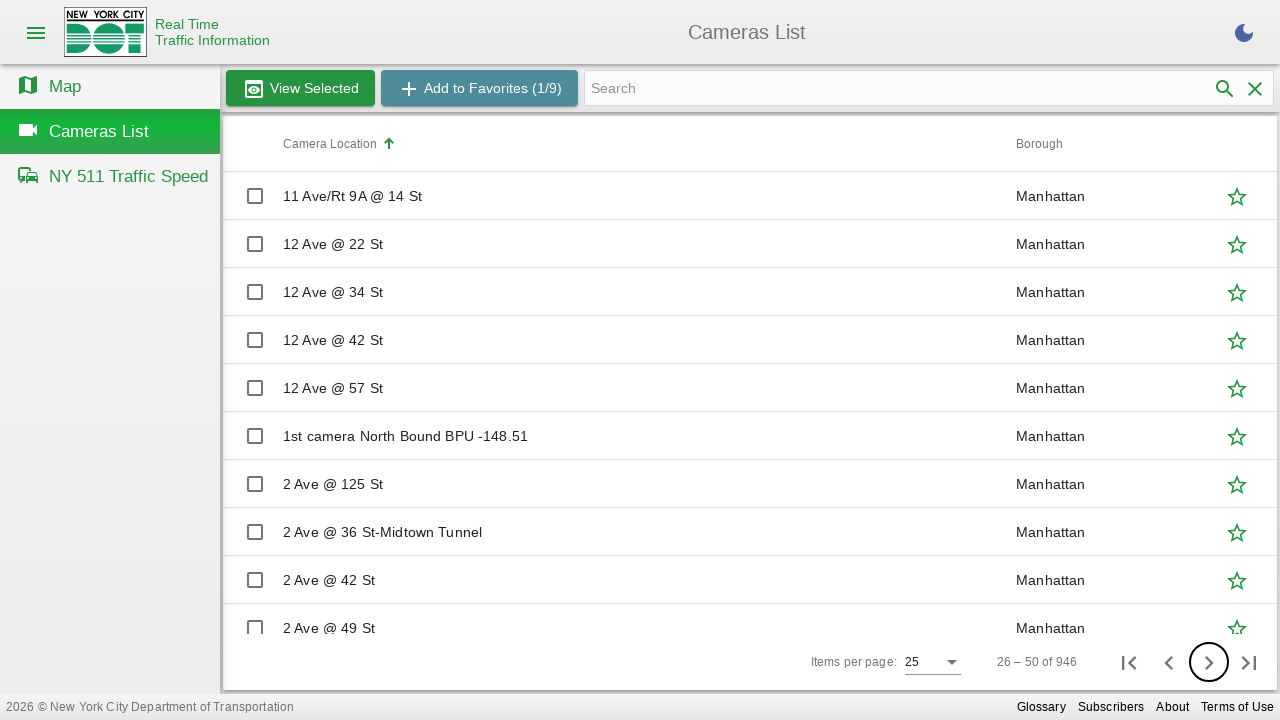

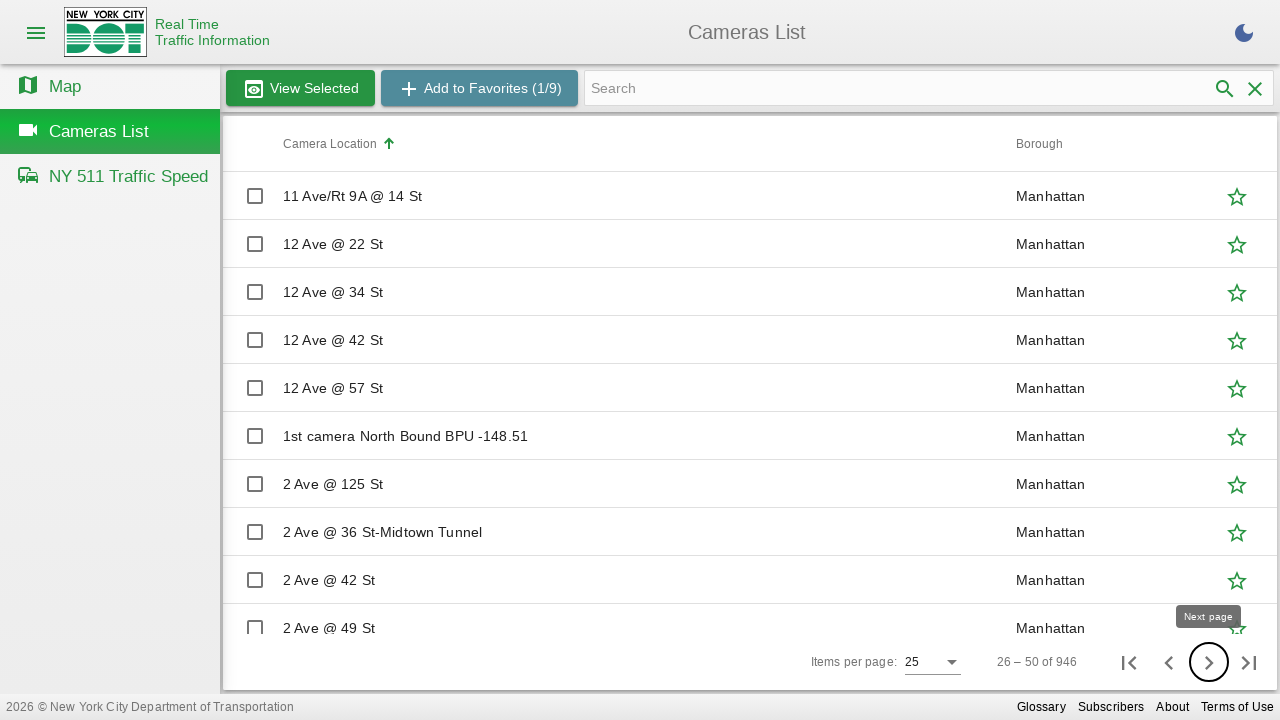